Navigates to Gmail homepage and verifies the page loads by checking the title is accessible.

Starting URL: https://gmail.com

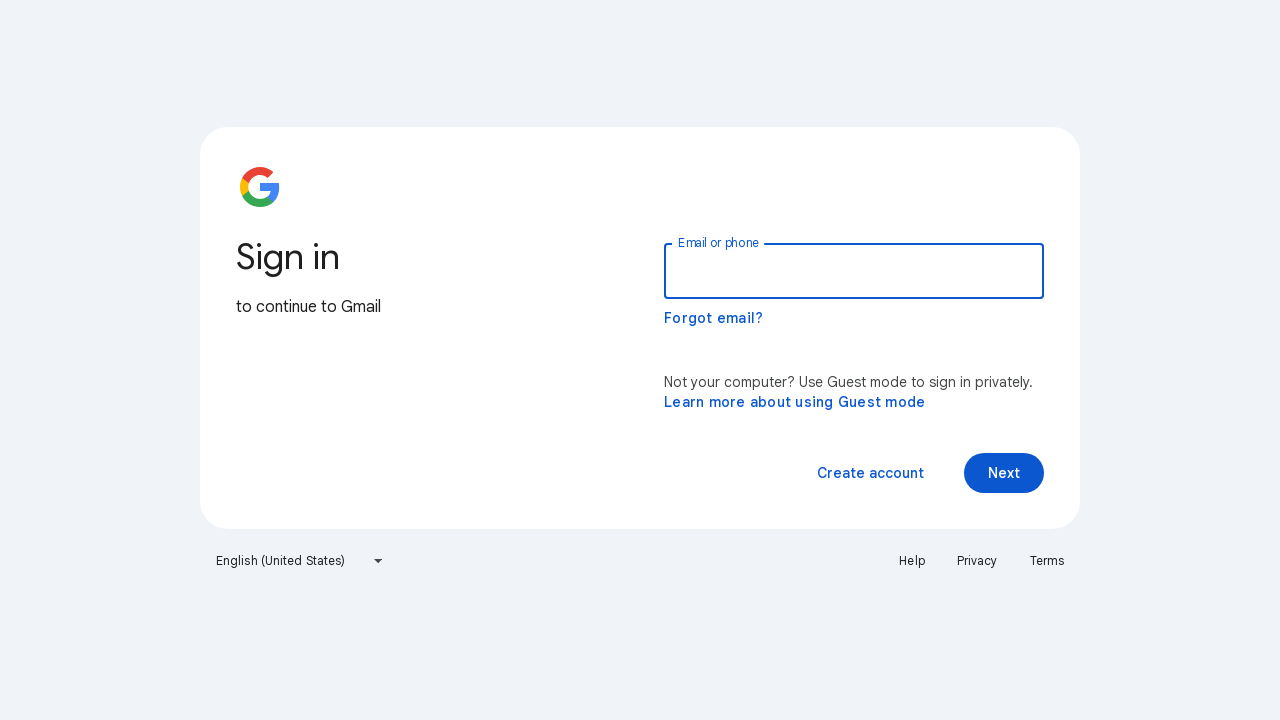

Navigated to Gmail homepage
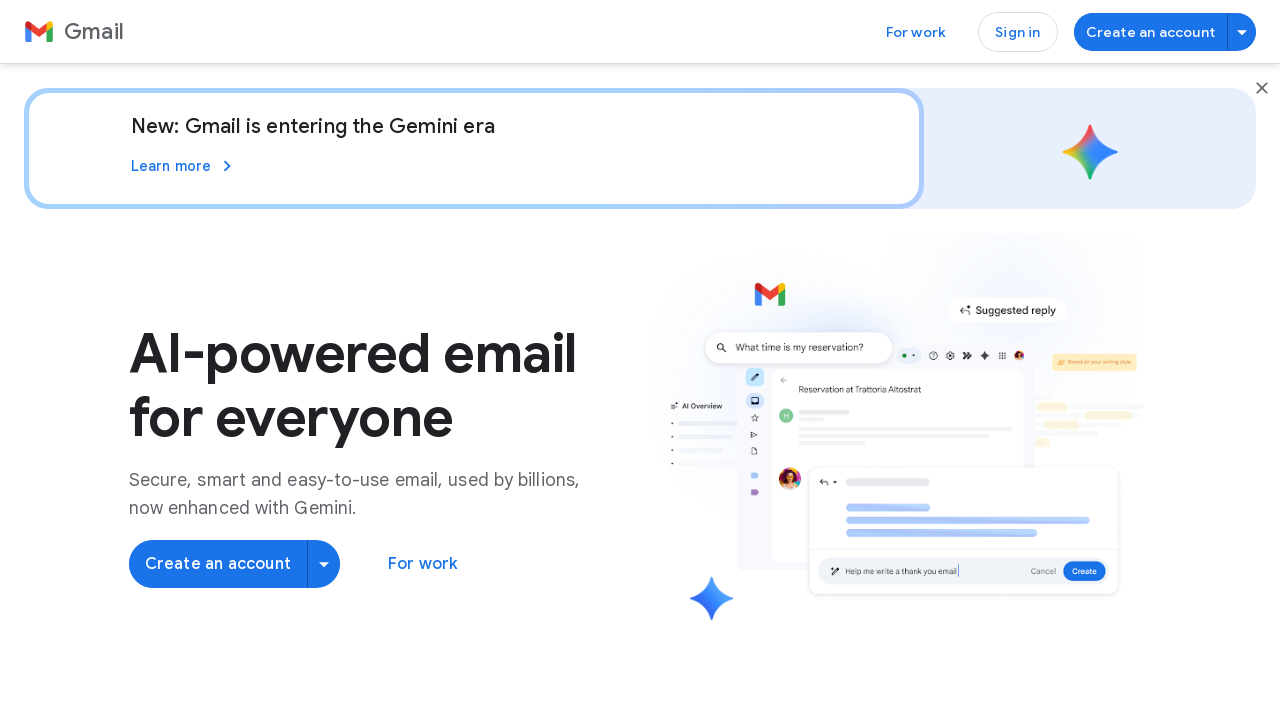

Waited for page to reach domcontentloaded state
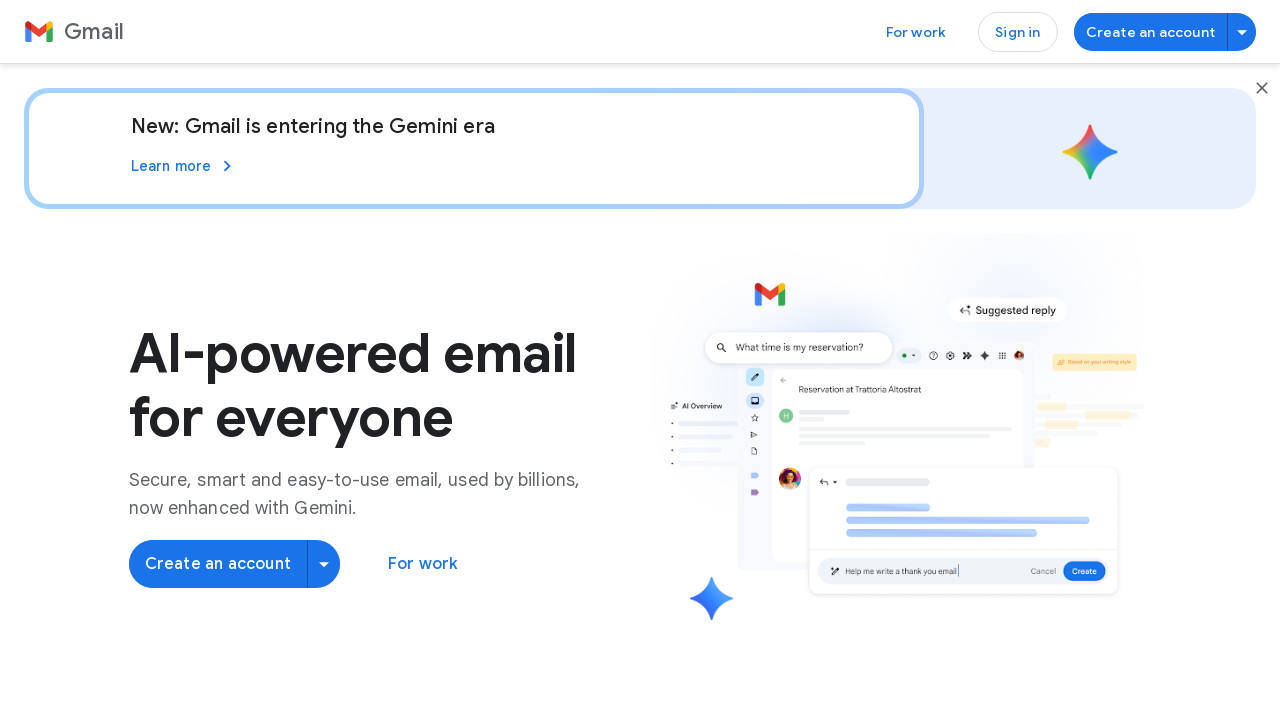

Verified page title is accessible
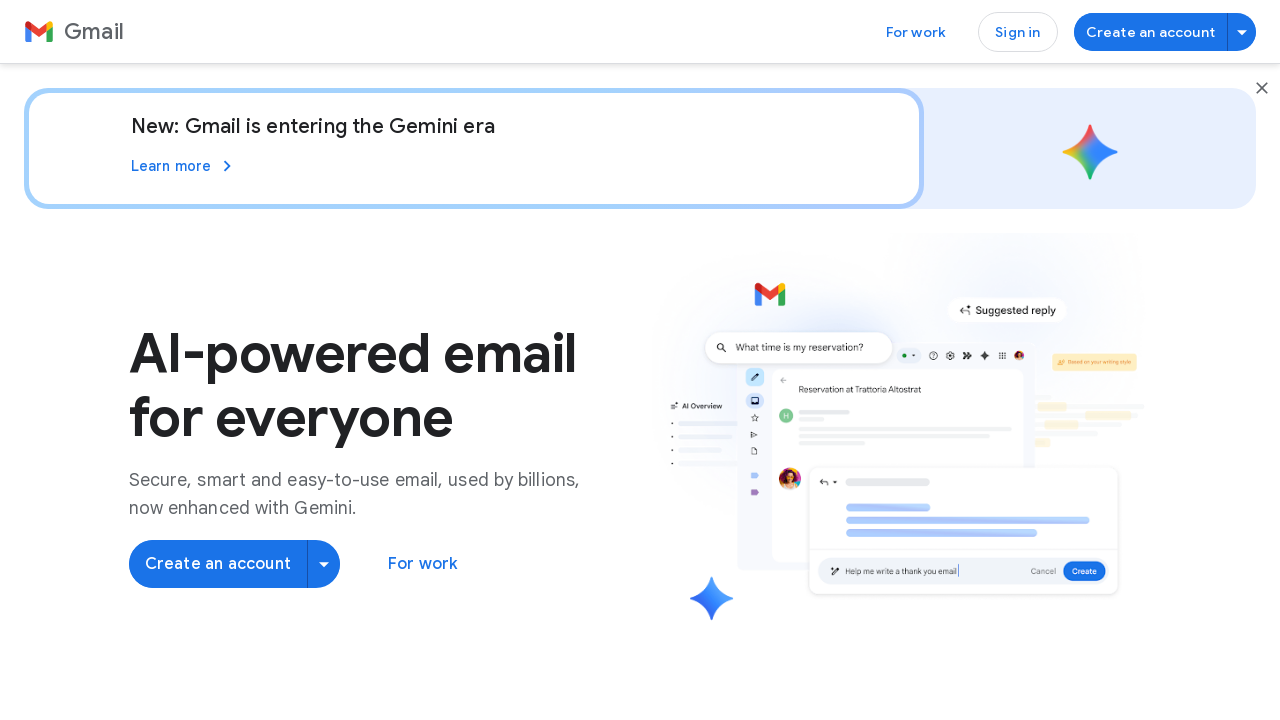

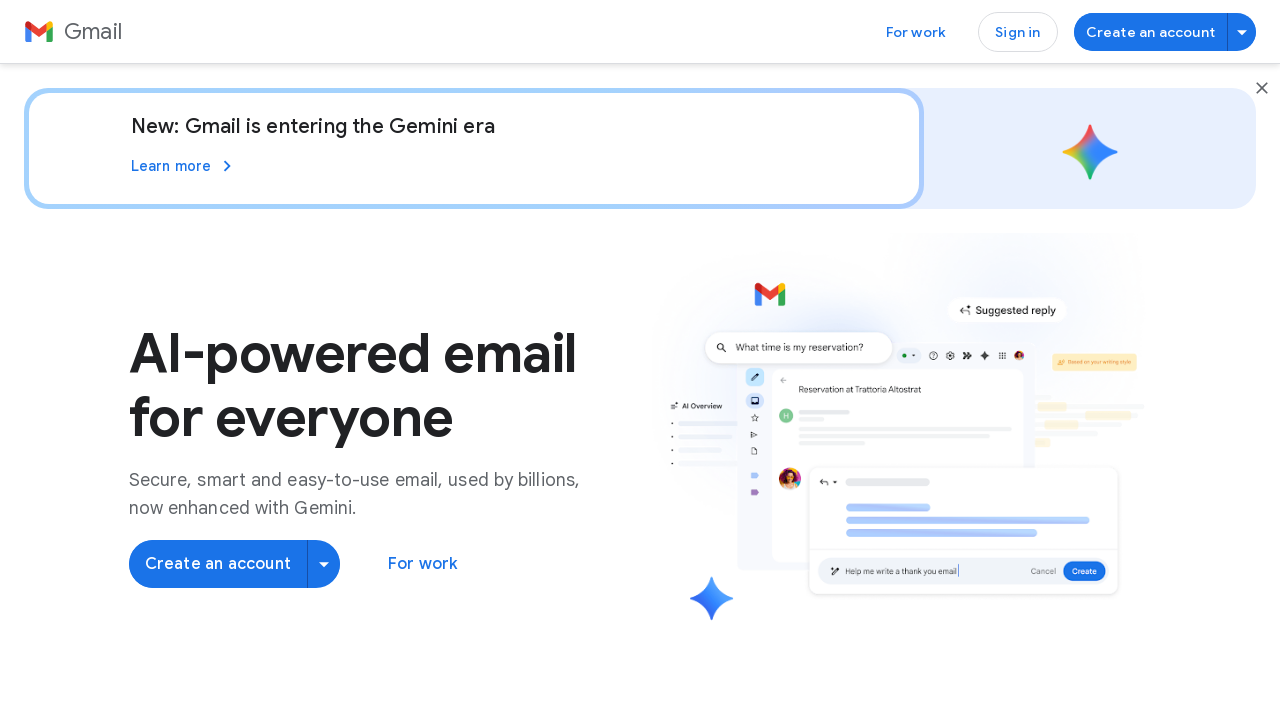